Tests dynamic controls by clicking a button to enable an input field and waiting for it to become enabled

Starting URL: https://the-internet.herokuapp.com/

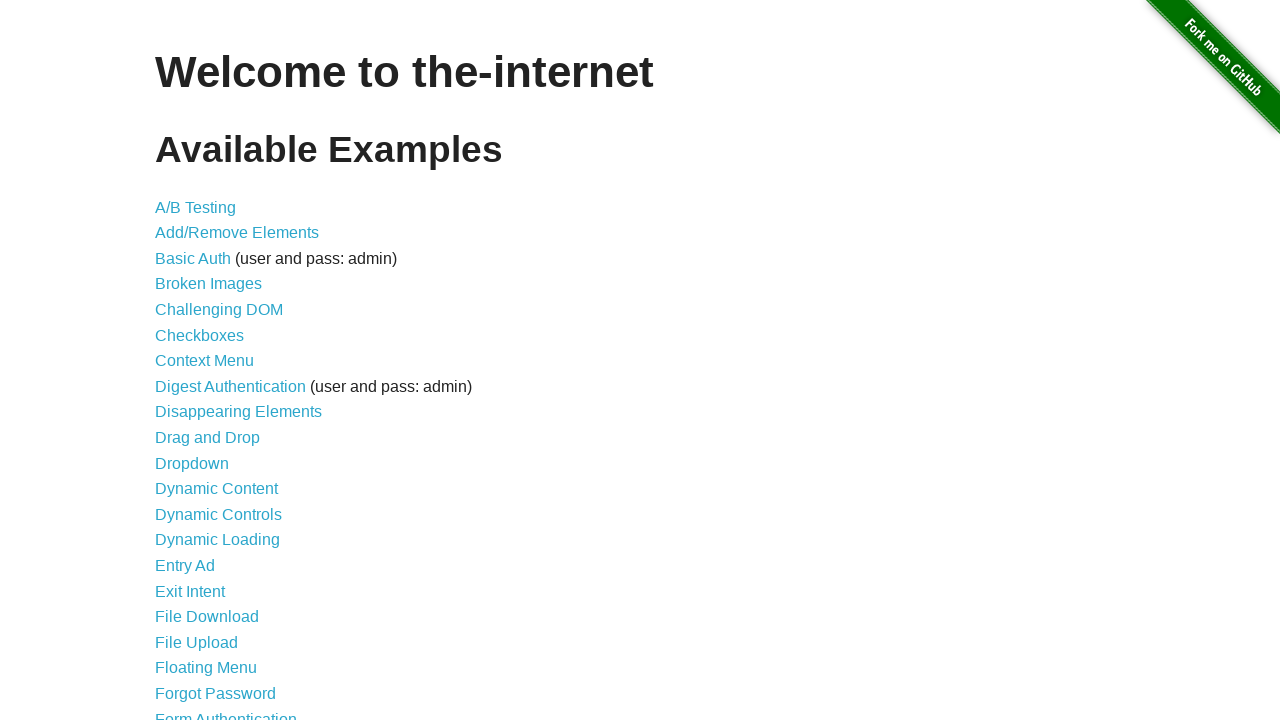

Clicked on Dynamic Controls link at (218, 514) on [href='/dynamic_controls']
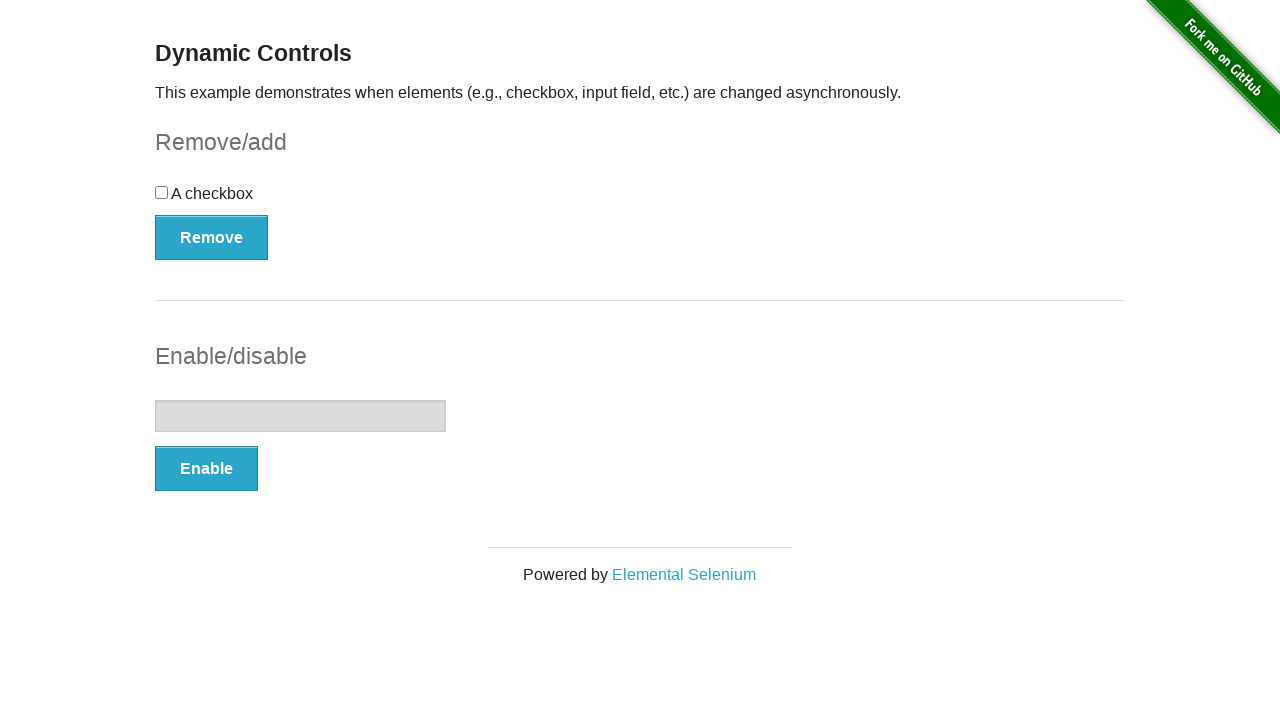

Clicked the Enable button at (206, 469) on form#input-example>button
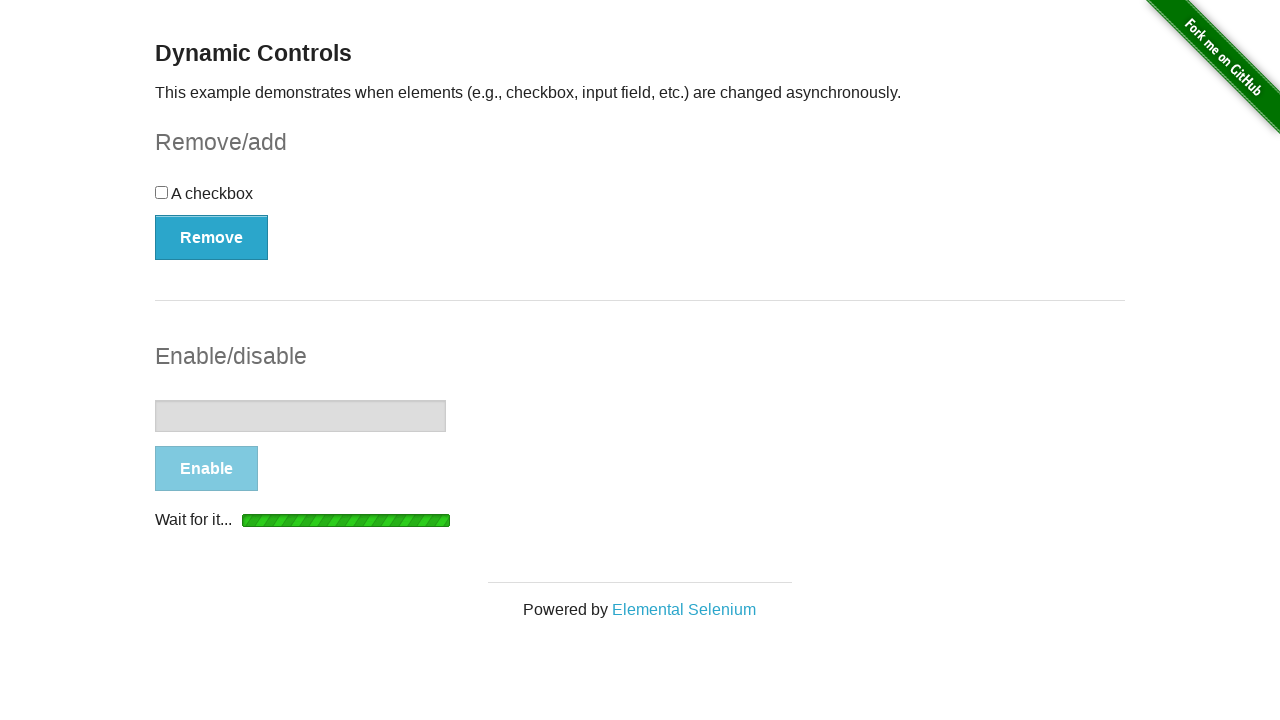

Input field became enabled
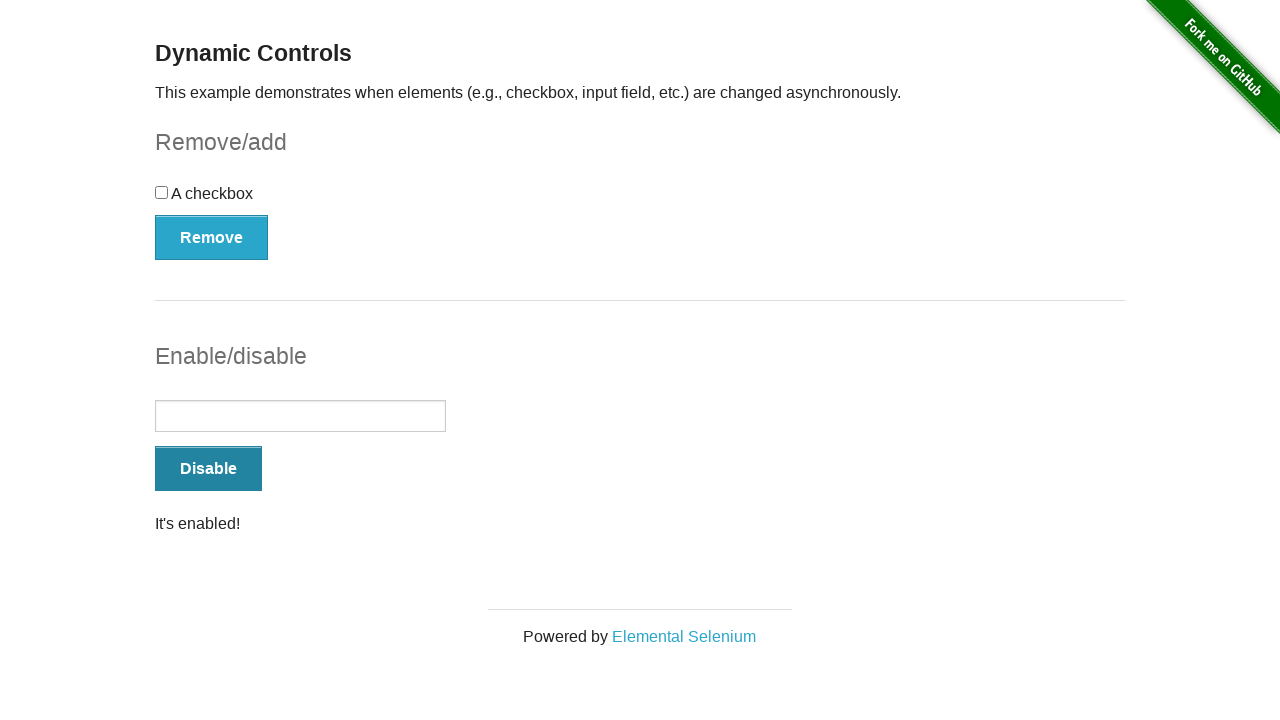

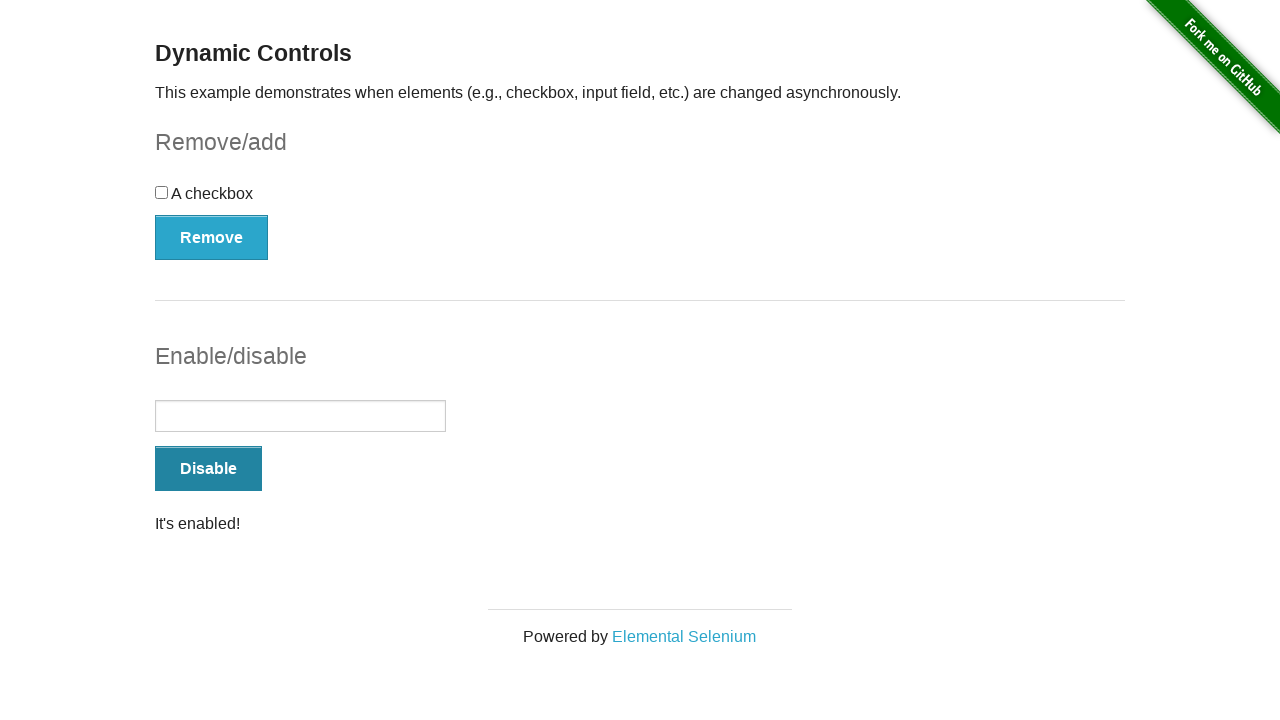